Tests login attempt with a locked out user account to verify proper error message

Starting URL: https://www.saucedemo.com/

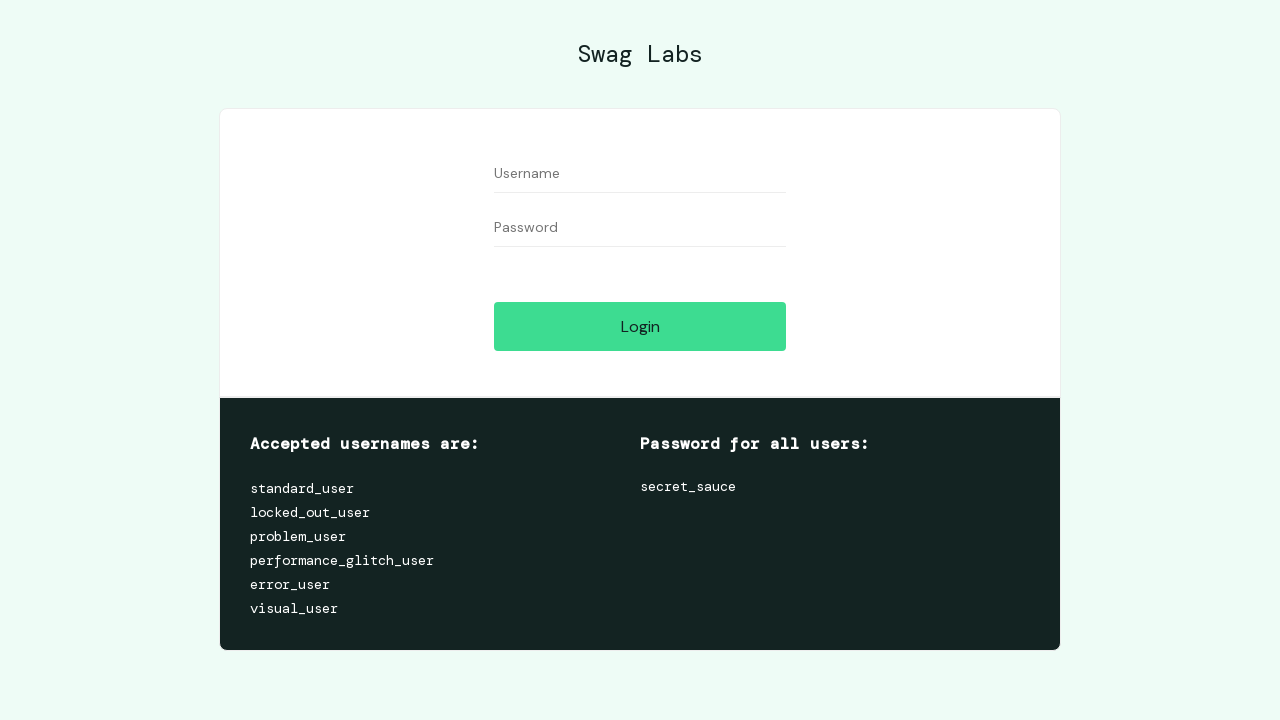

Filled username field with 'locked_out_user' on #user-name
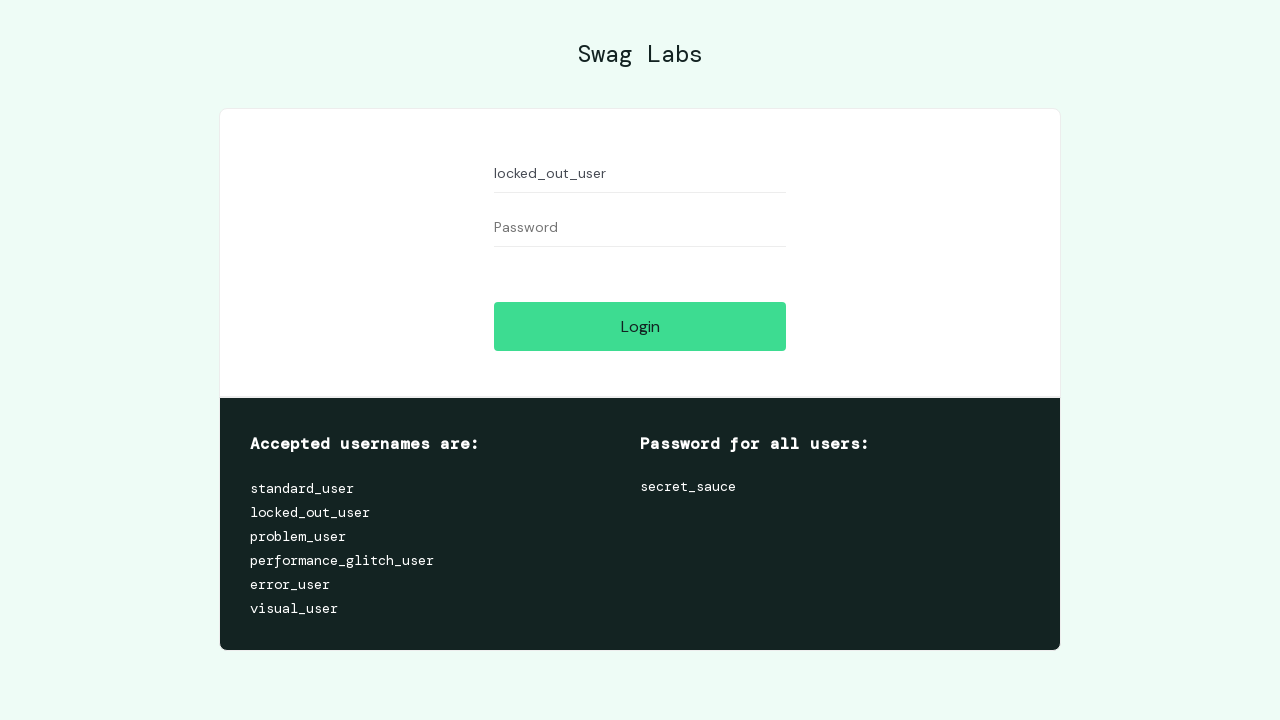

Filled password field with 'secret_sauce' on #password
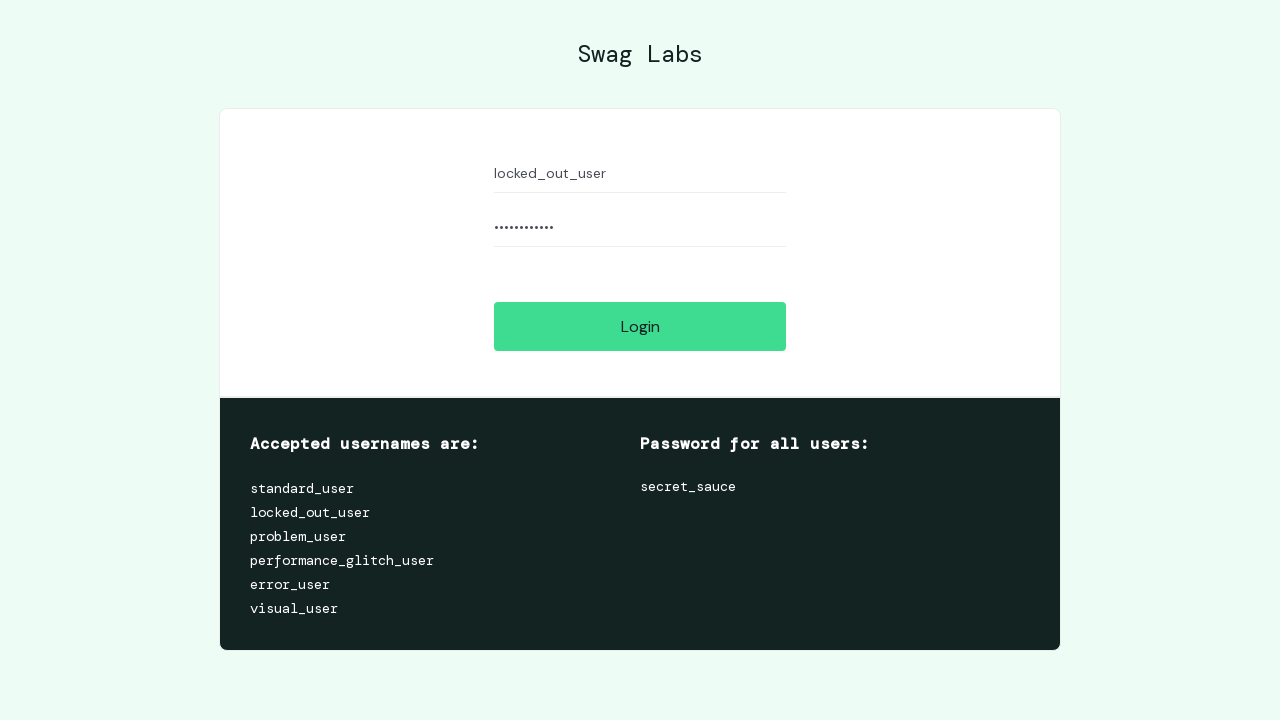

Clicked login button to attempt login with locked out user at (640, 326) on #login-button
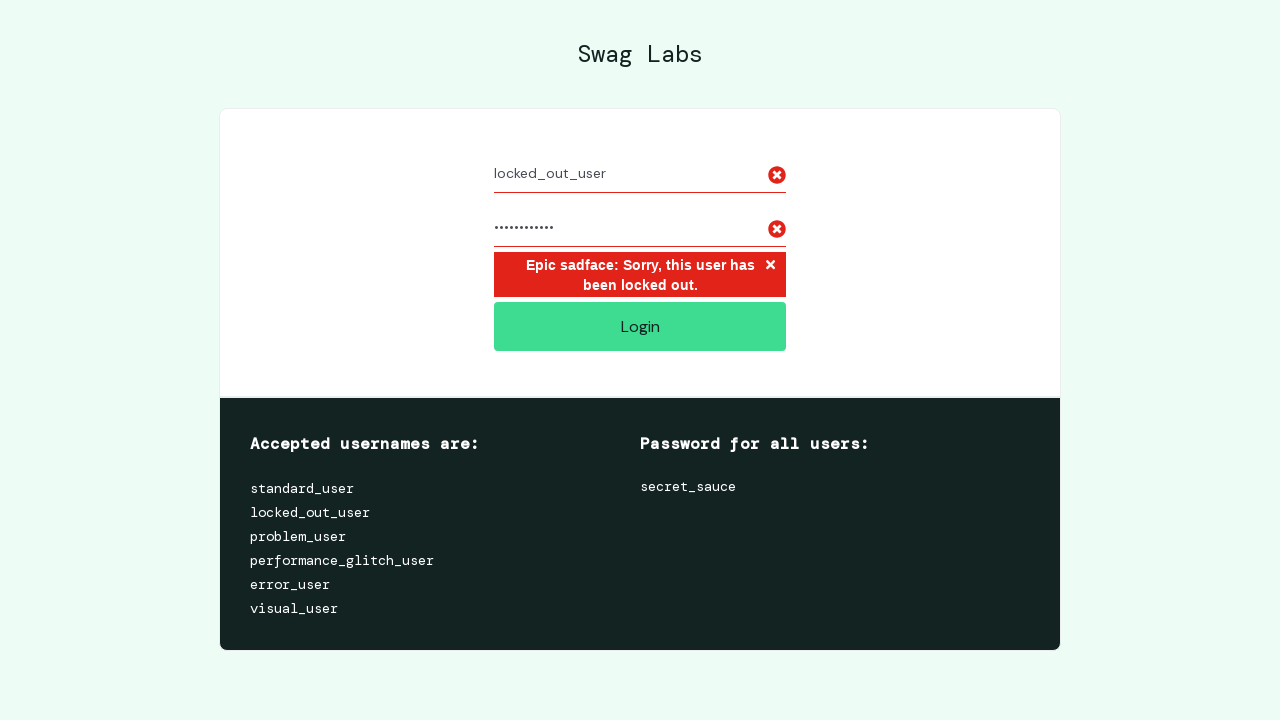

Error message container appeared indicating locked out user error
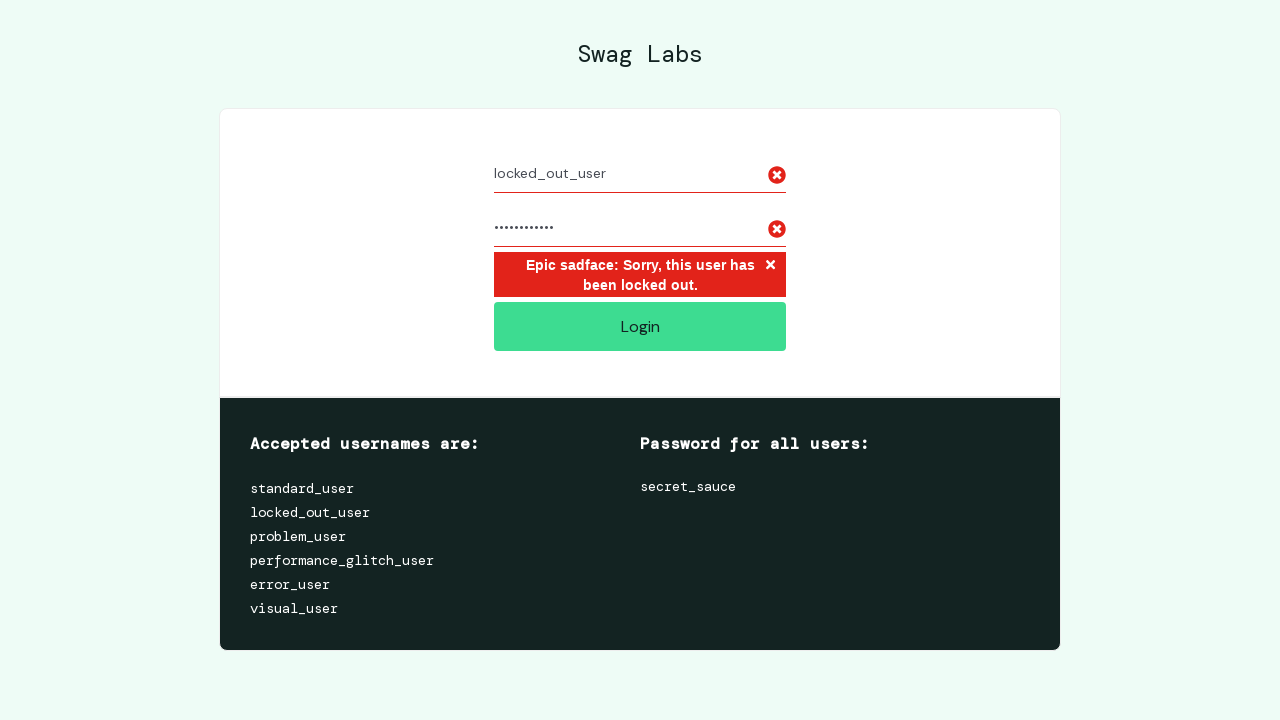

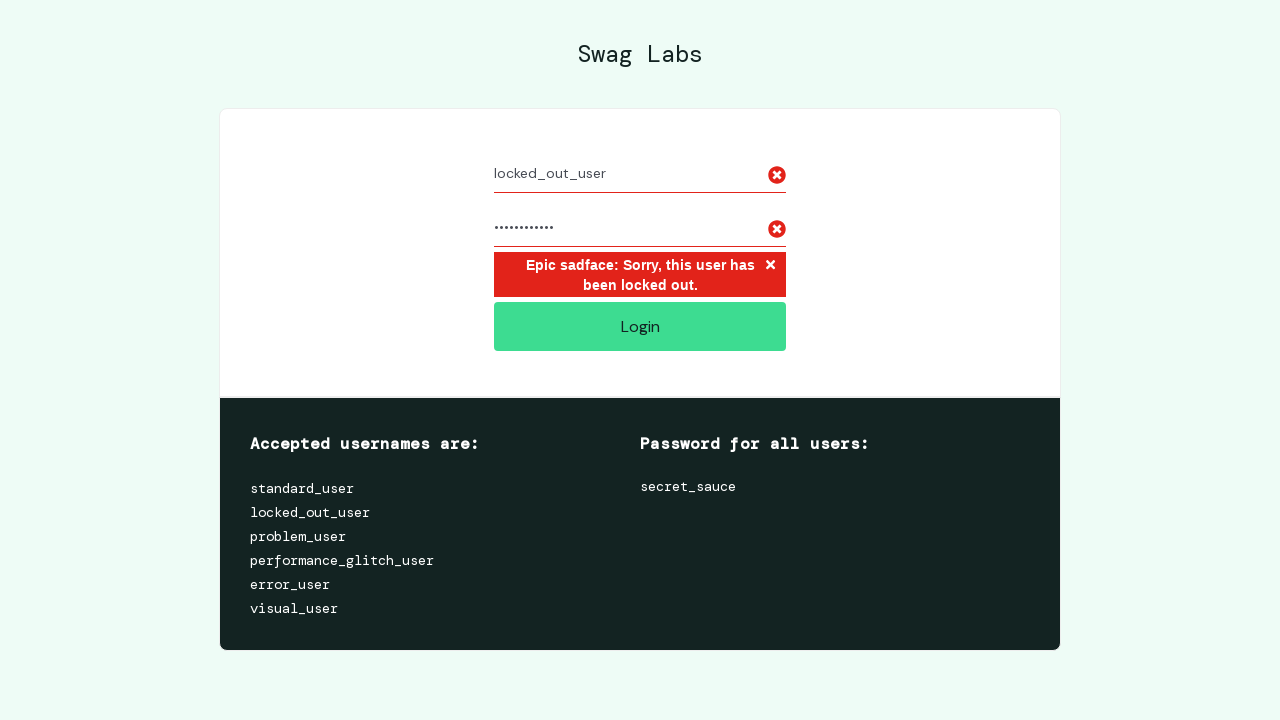